Tests drag-and-drop by offset mouse action by dragging element A to the position of element B using coordinates.

Starting URL: https://crossbrowsertesting.github.io/drag-and-drop

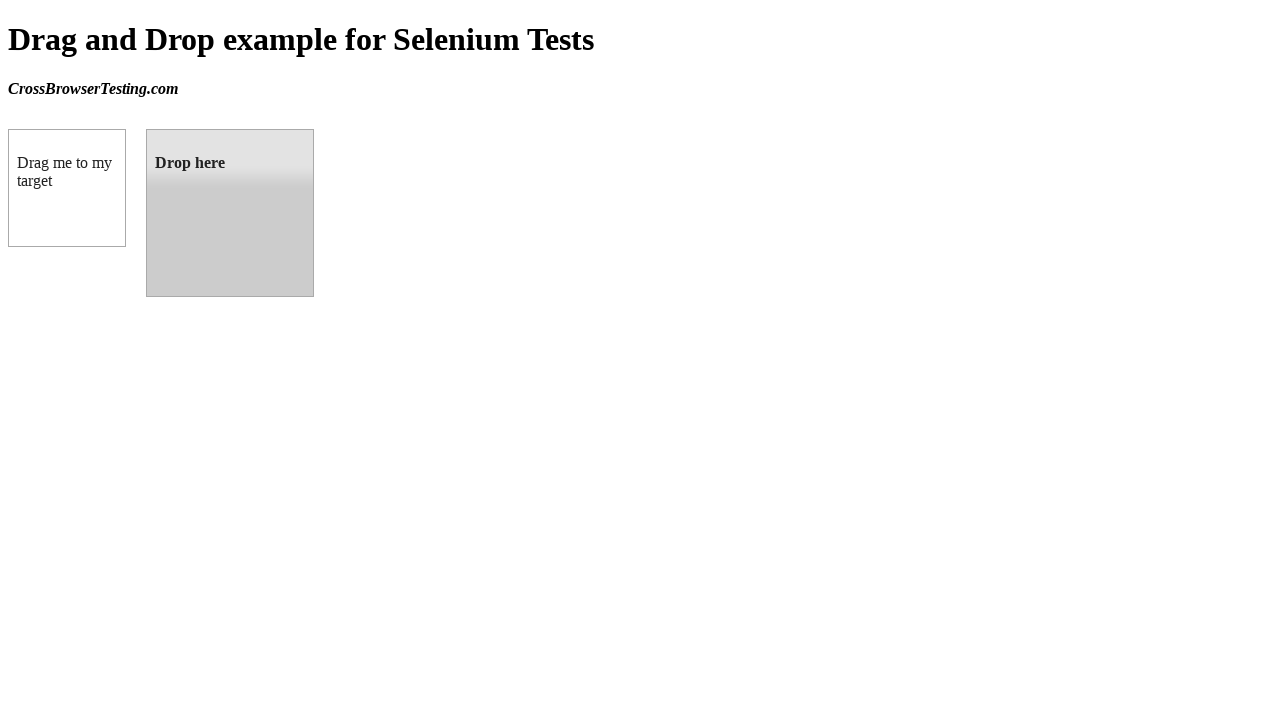

Waited for draggable element to be visible
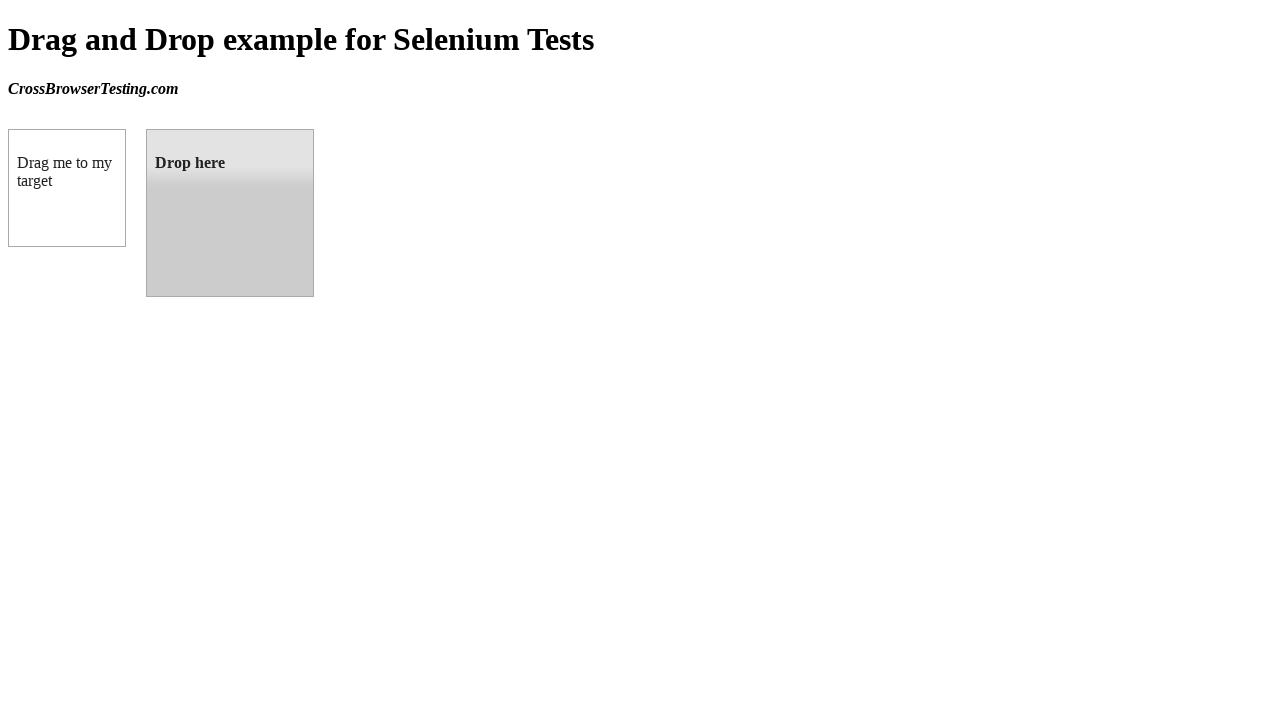

Waited for droppable element to be visible
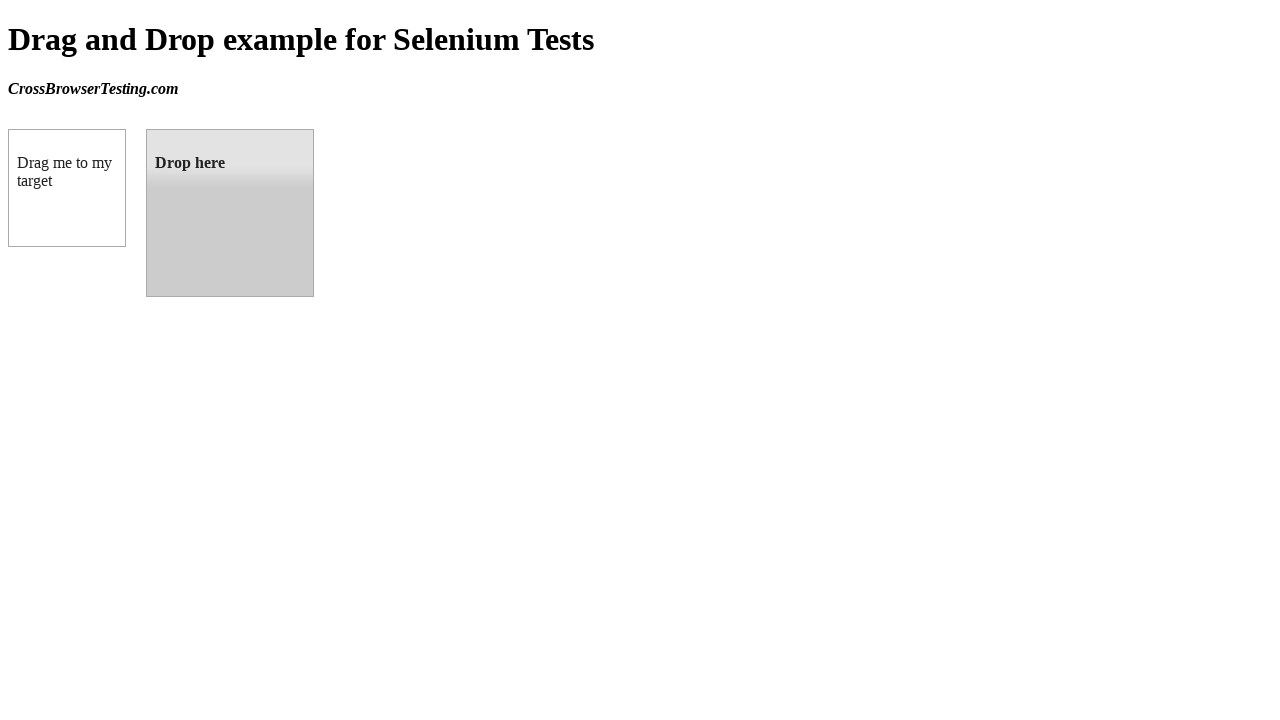

Retrieved bounding box of draggable element (source)
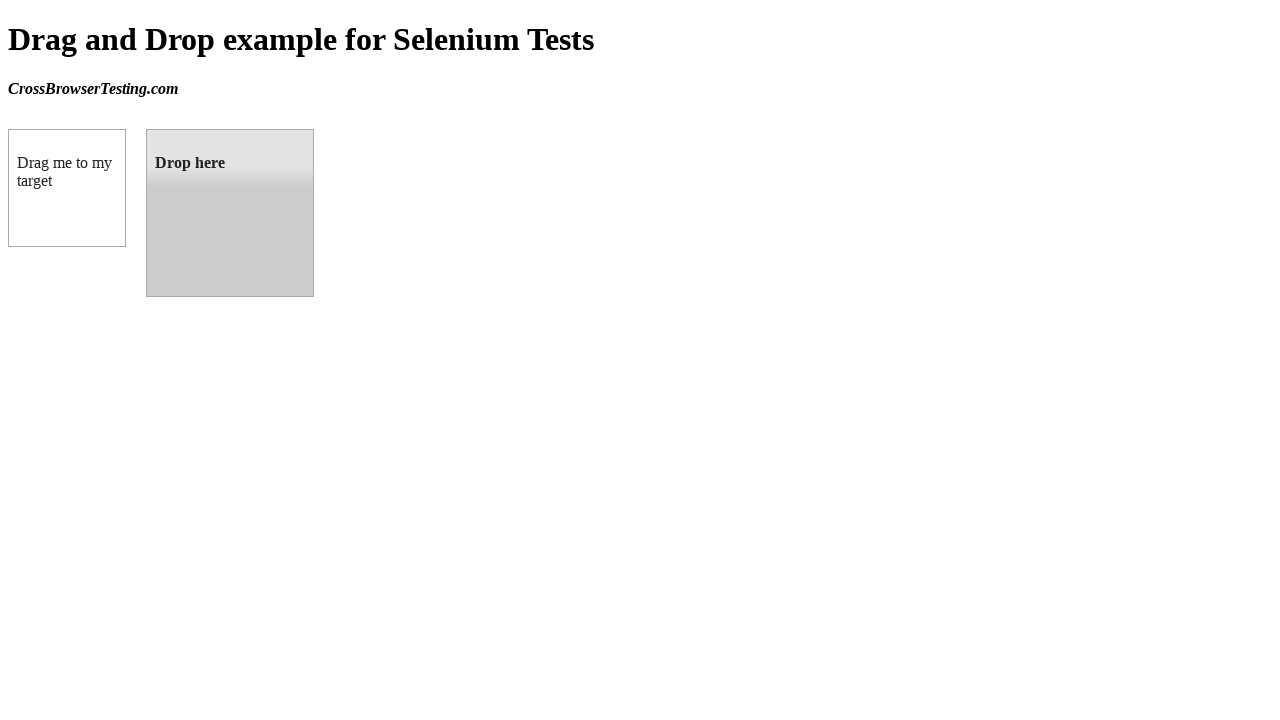

Retrieved bounding box of droppable element (target)
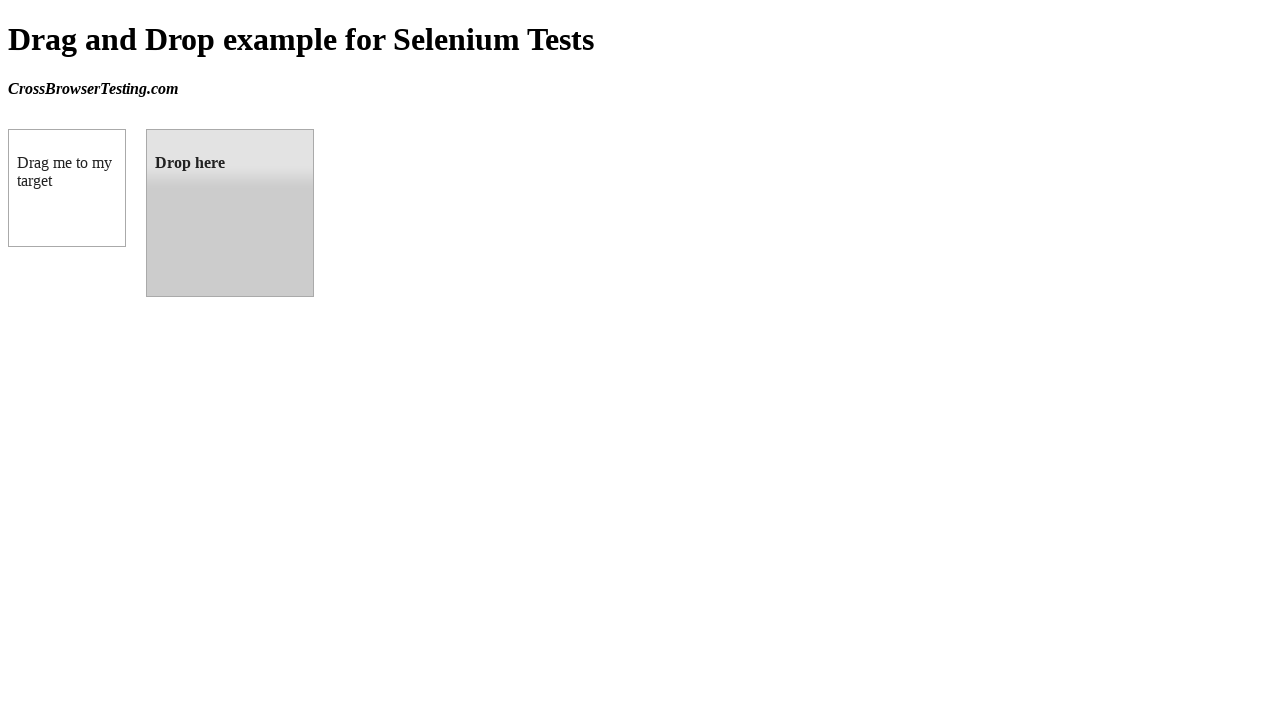

Moved mouse to center of draggable element at (67, 188)
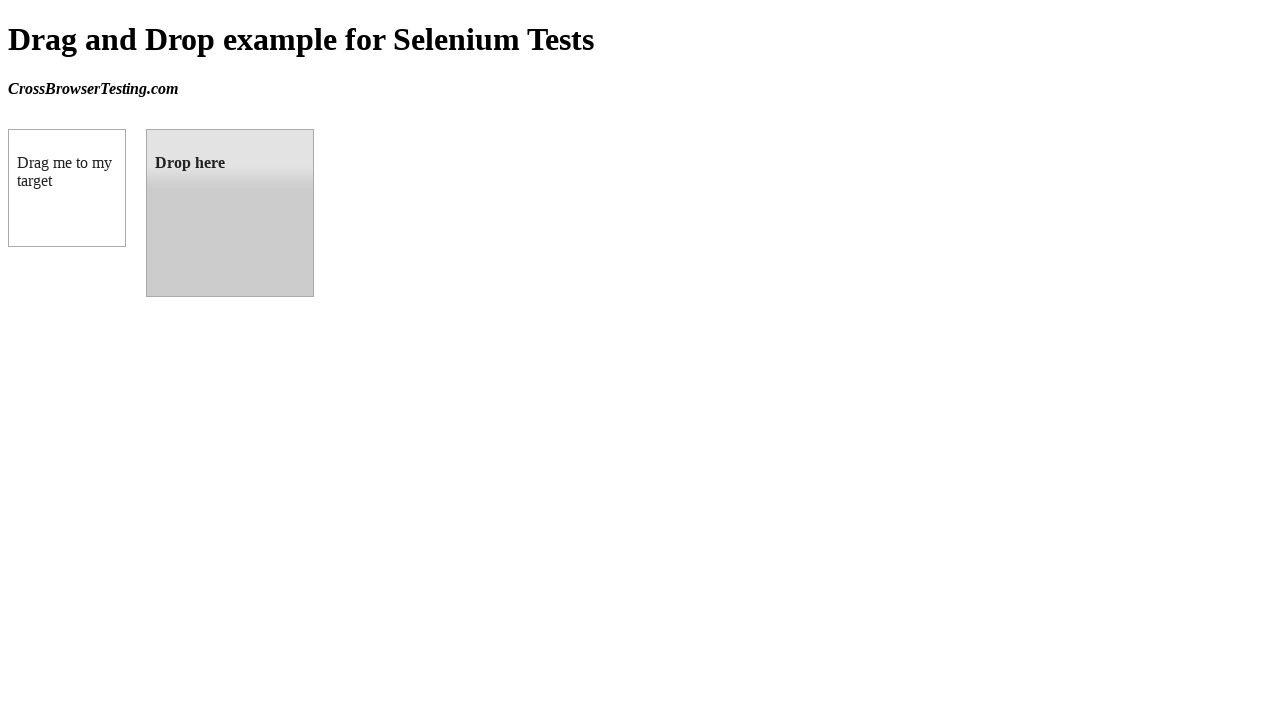

Pressed mouse button down on draggable element at (67, 188)
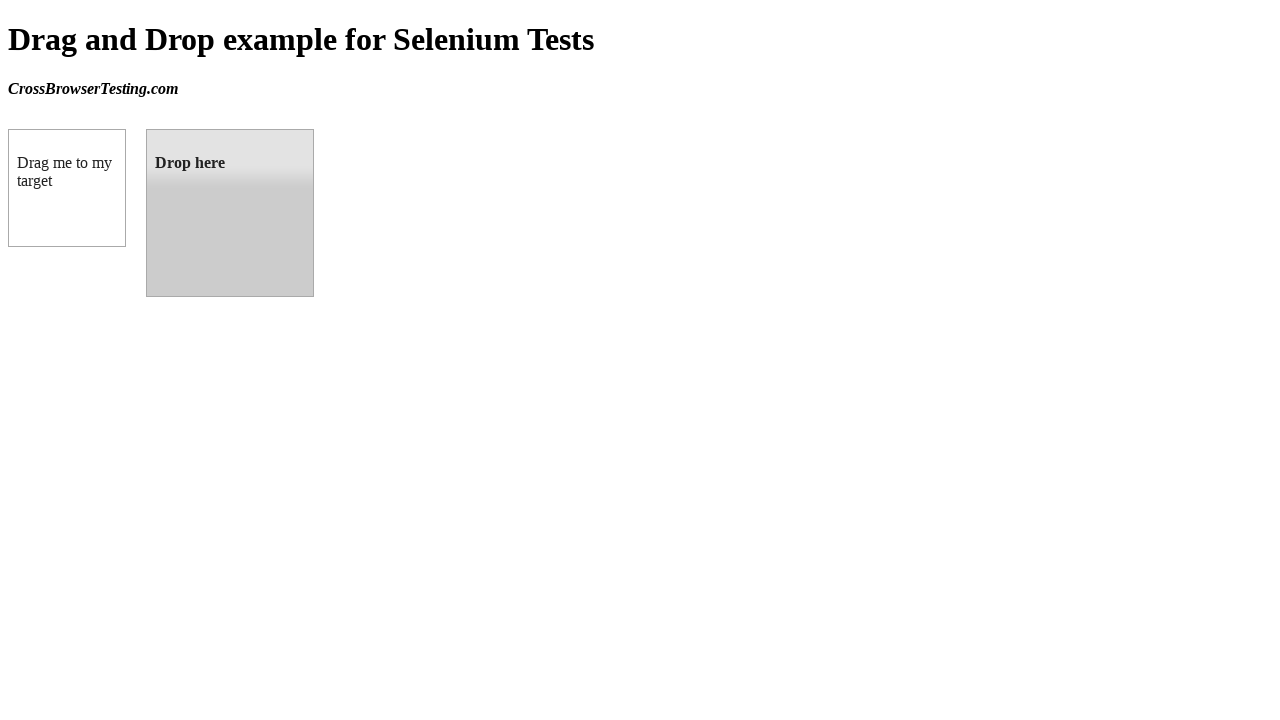

Dragged element to center of droppable target at (230, 213)
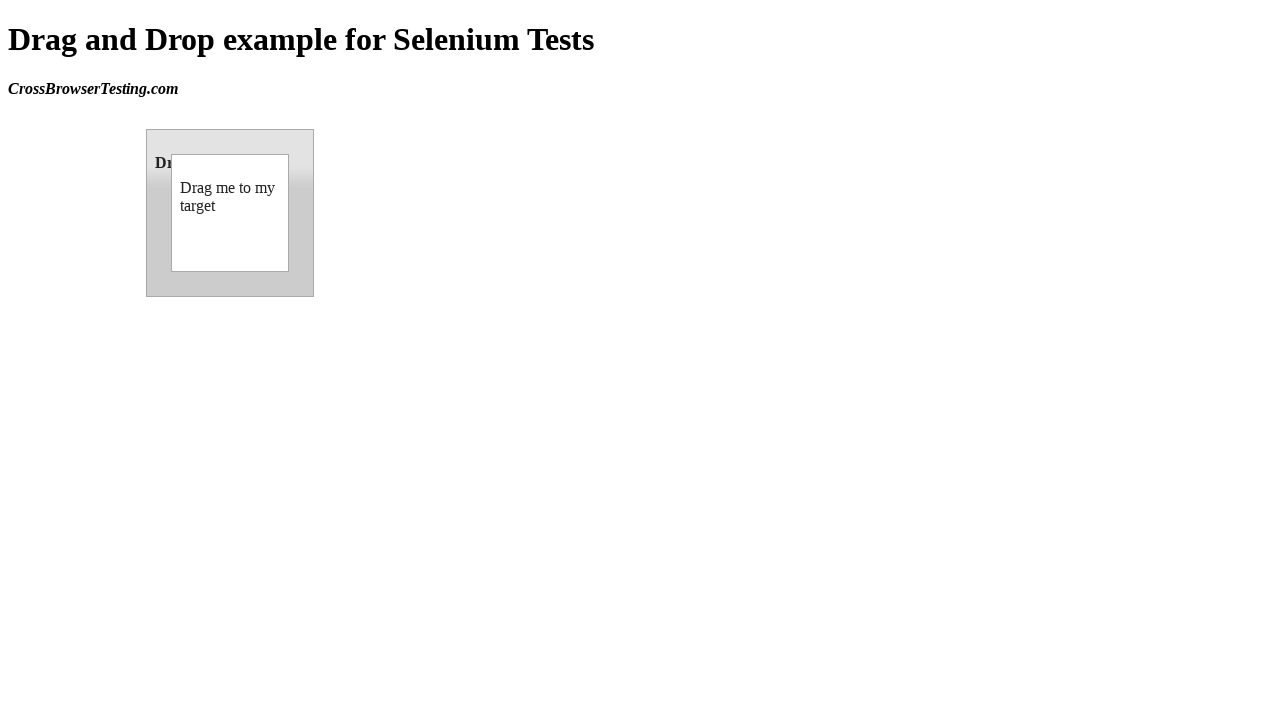

Released mouse button to complete drag-and-drop at (230, 213)
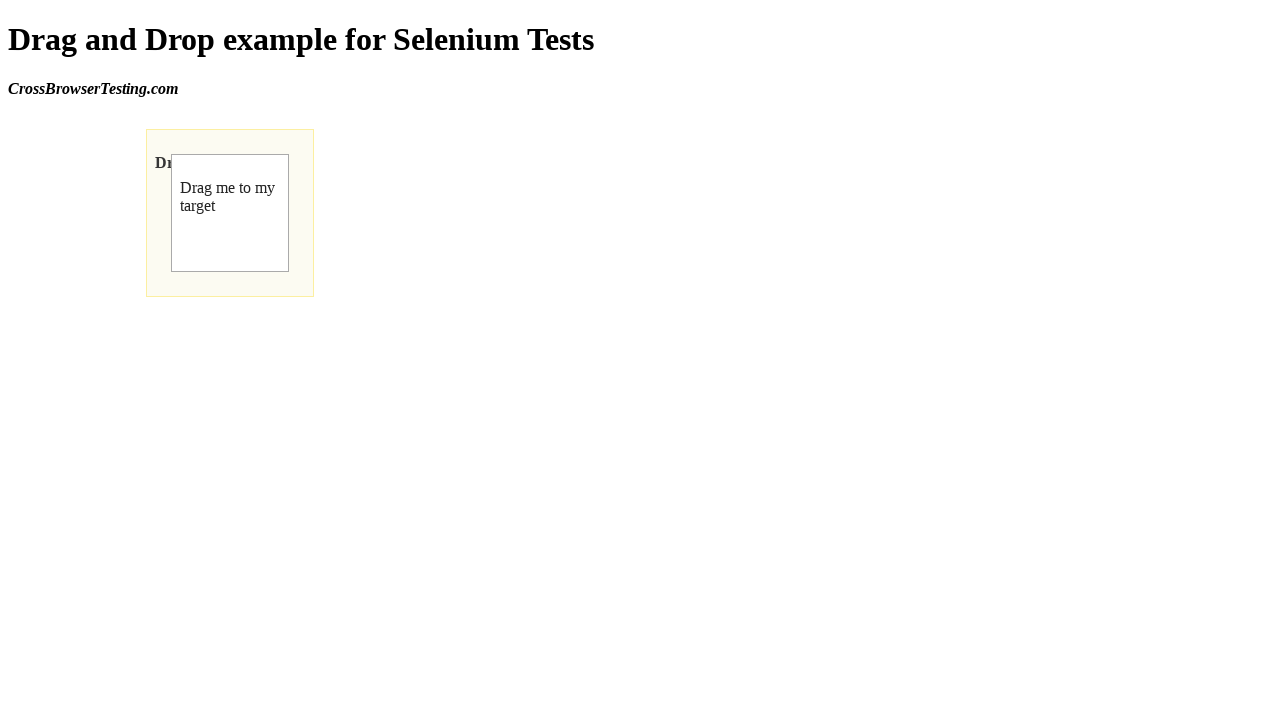

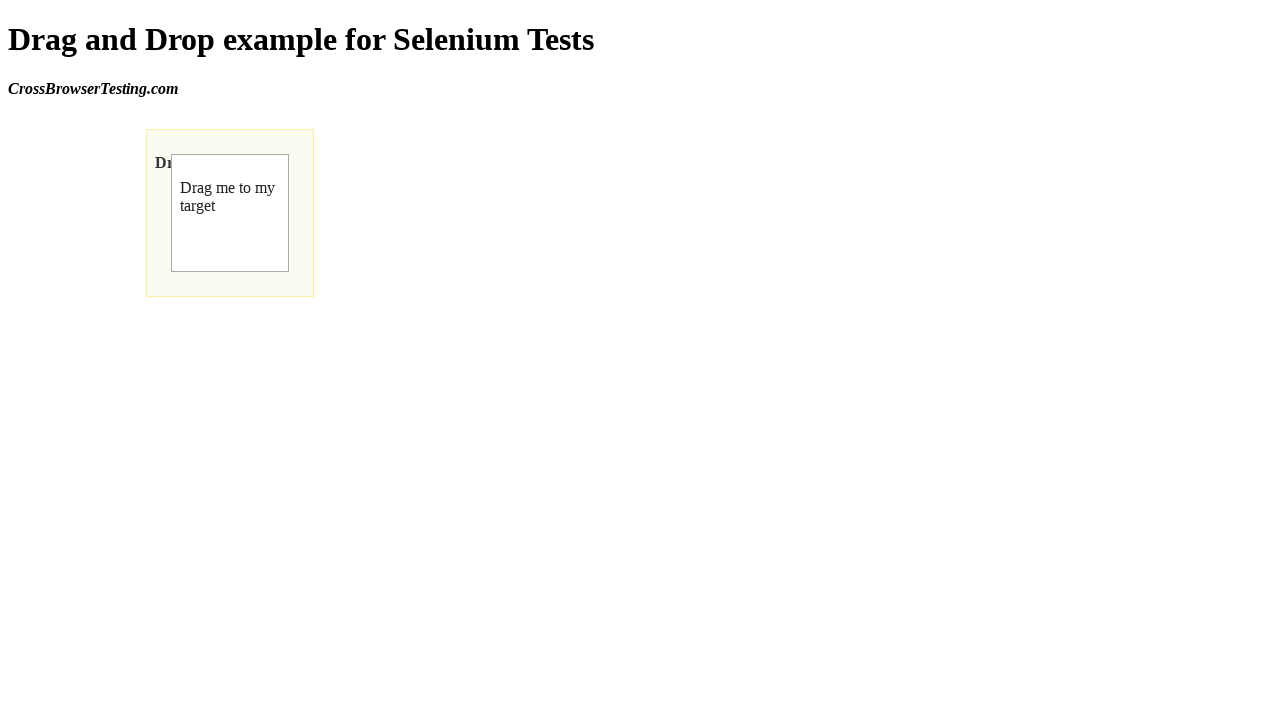